Tests click and hold interaction by performing a click and hold action on a circular element

Starting URL: https://demoapps.qspiders.com/ui/clickHold?sublist=0

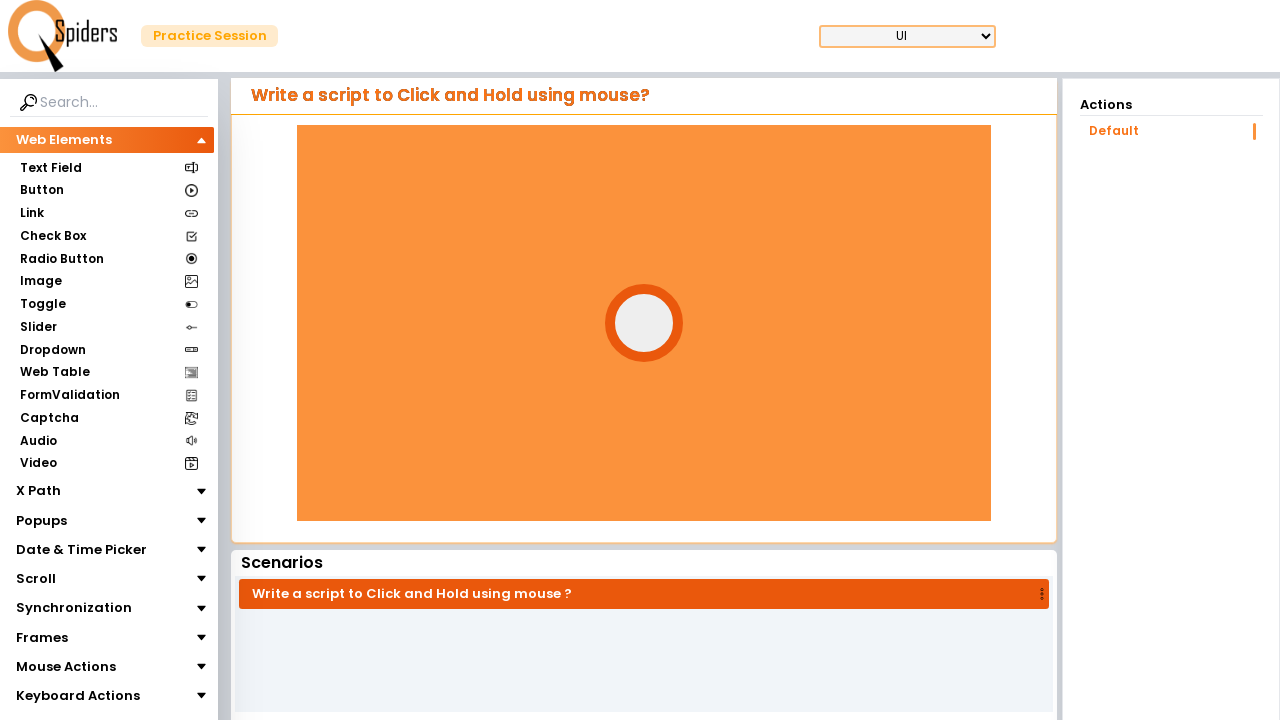

Hovered over the circle element at (644, 323) on #circle
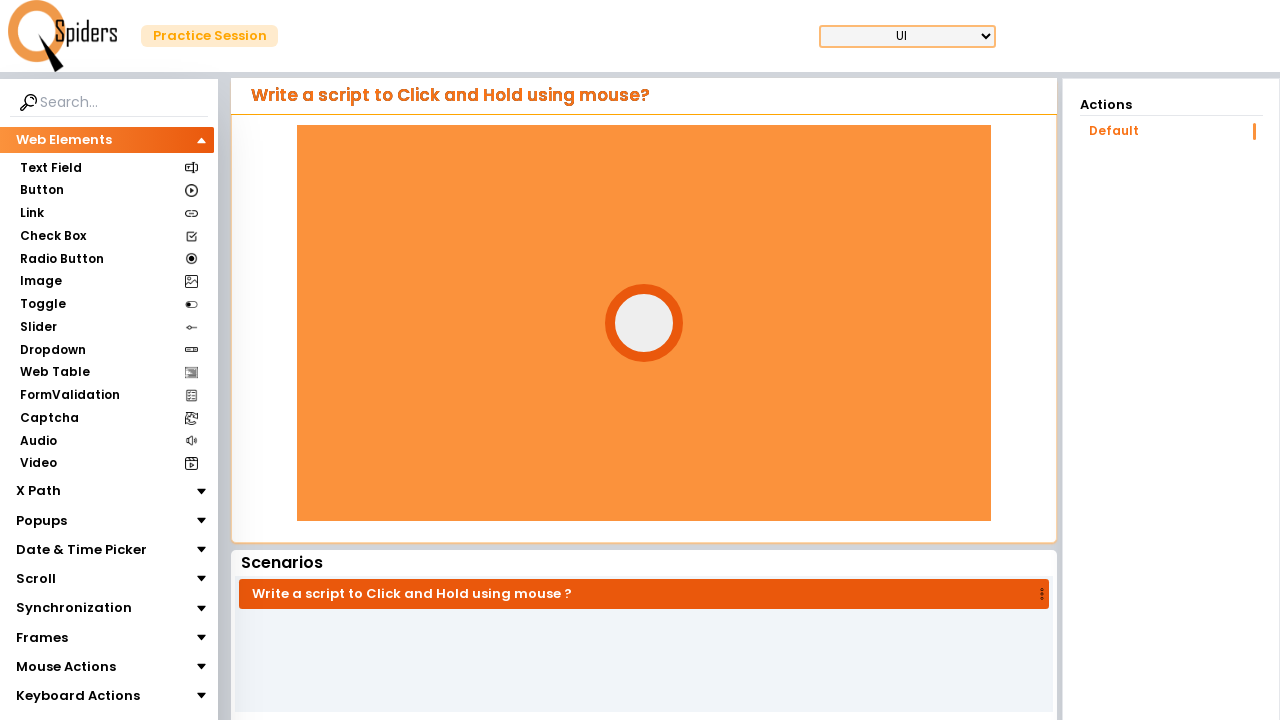

Pressed and held mouse button down on circle element at (644, 323)
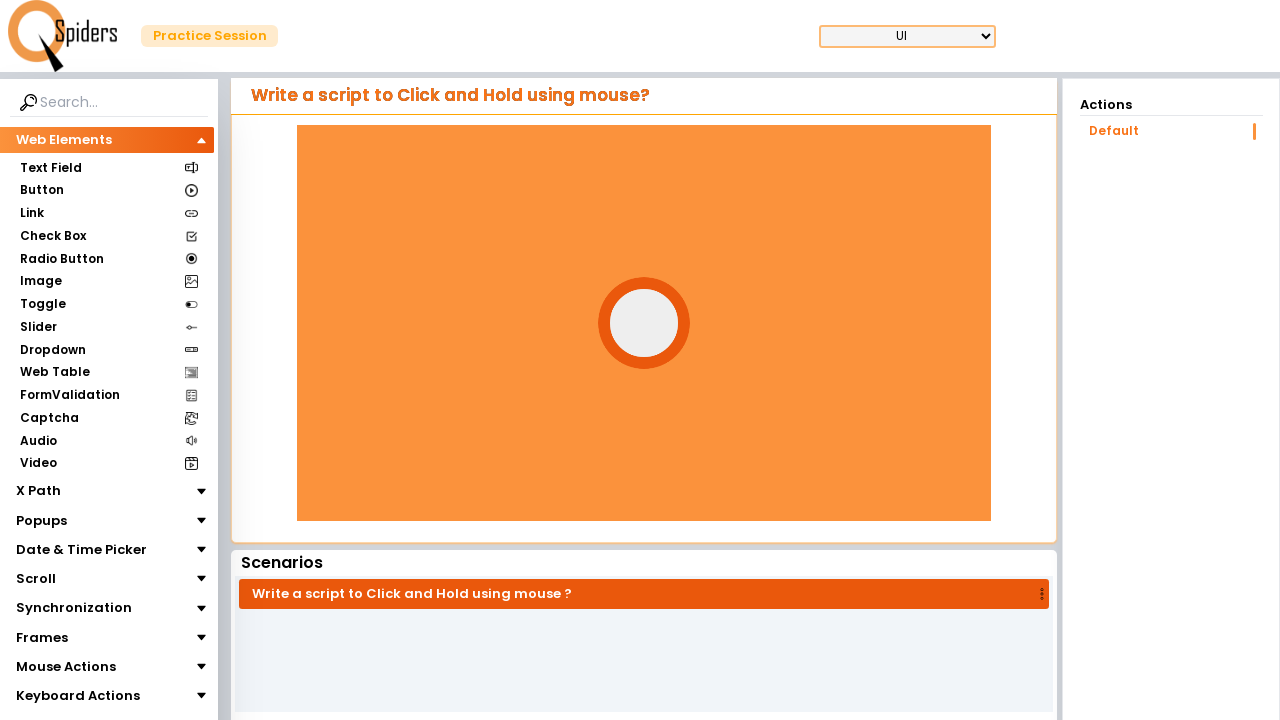

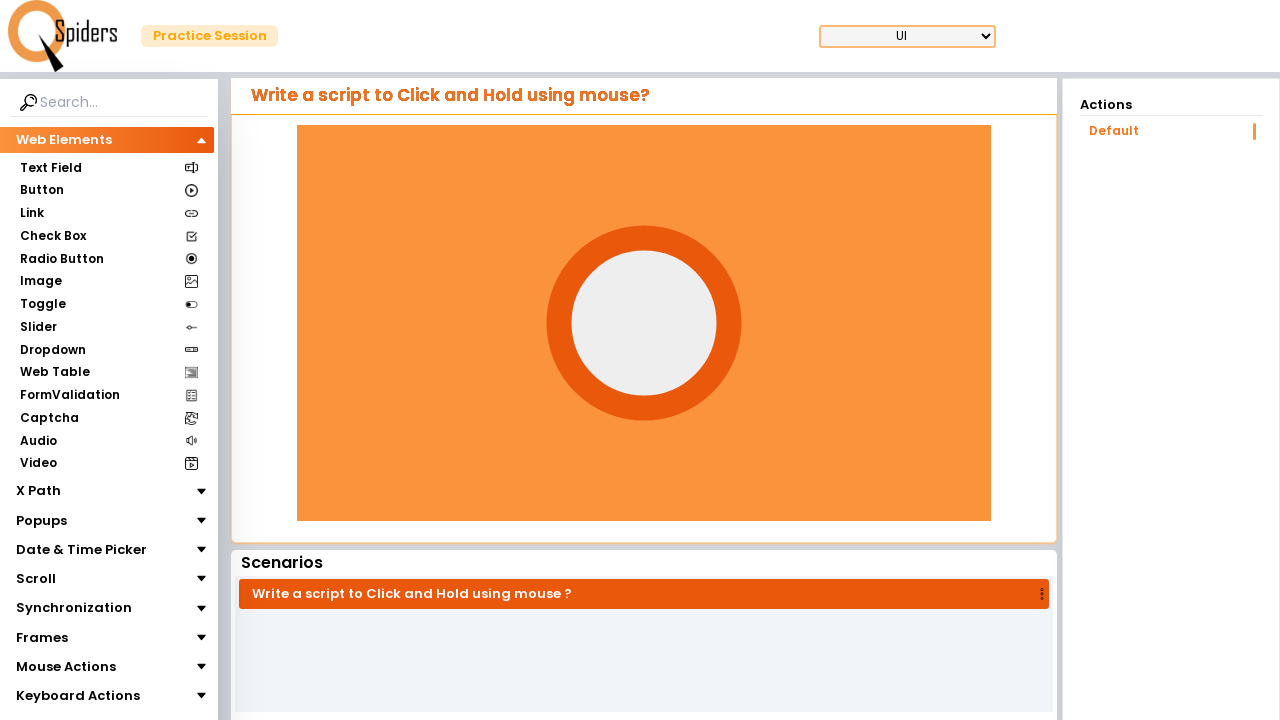